Tests adding a todo item to a sample todo application by entering text in the input field and pressing Enter, then verifying the todo was added

Starting URL: https://lambdatest.github.io/sample-todo-app/

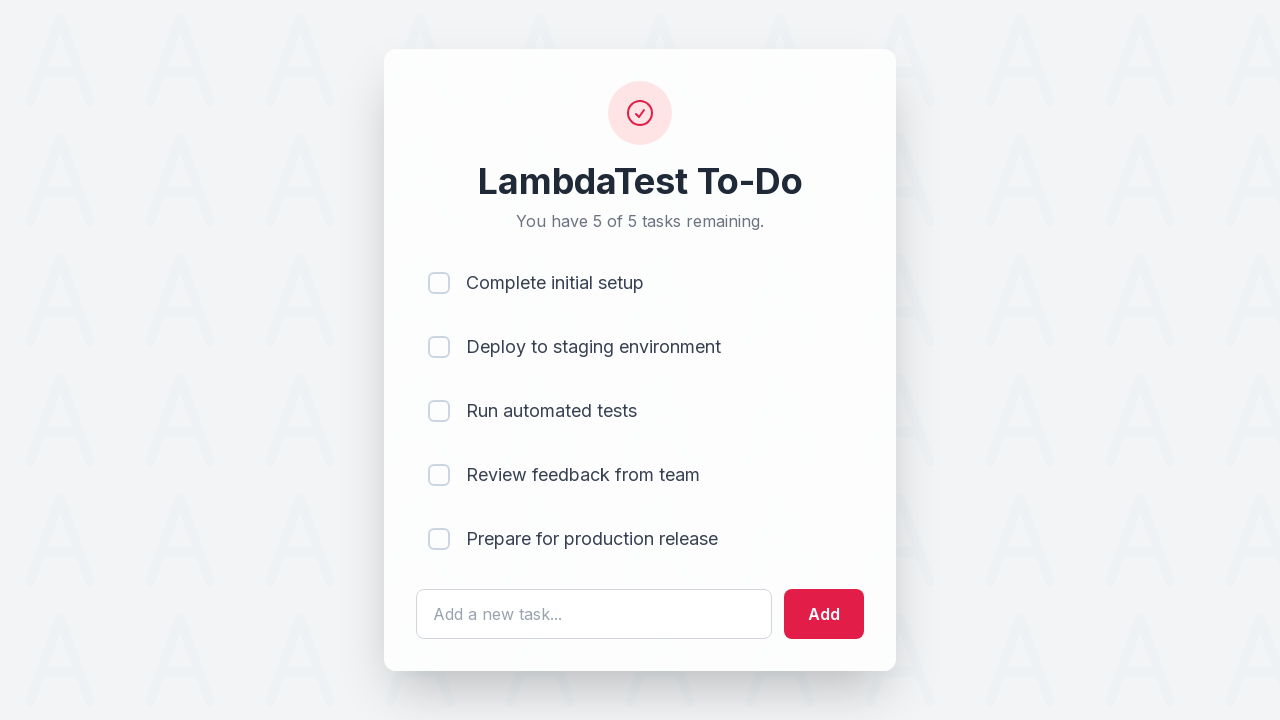

Filled todo input field with 'Learn Selenium' on #sampletodotext
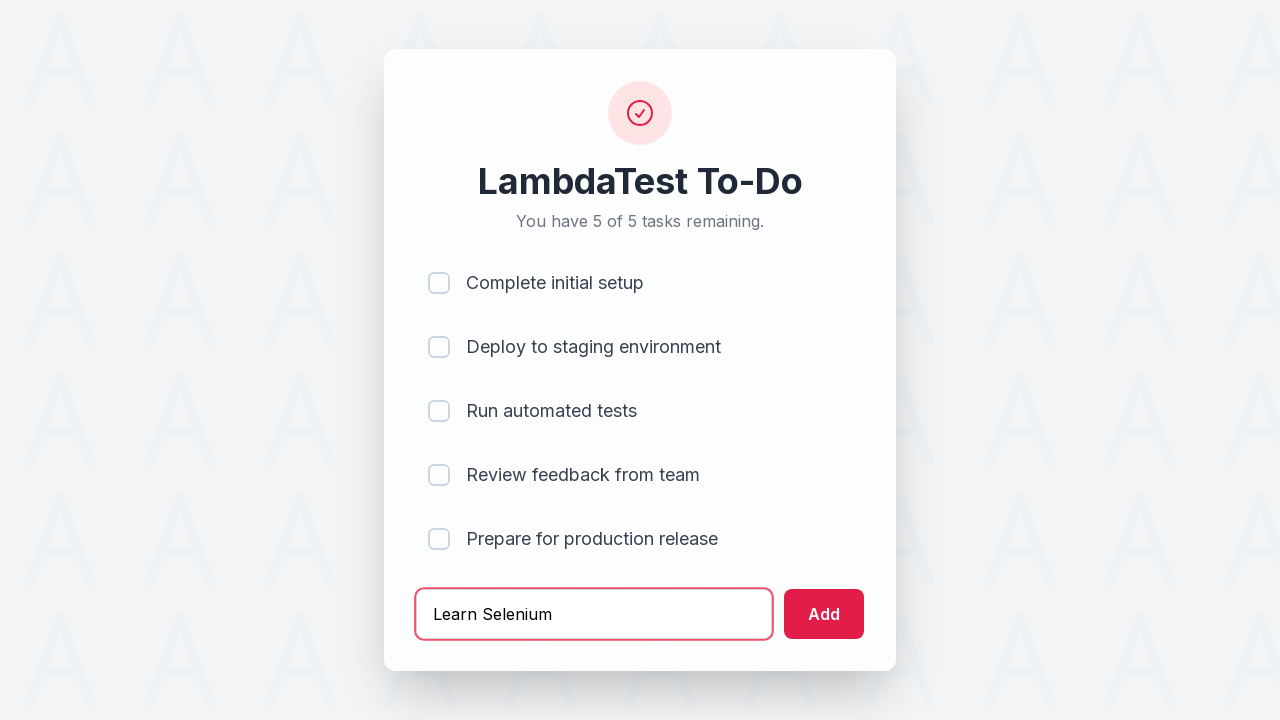

Pressed Enter to add the todo item on #sampletodotext
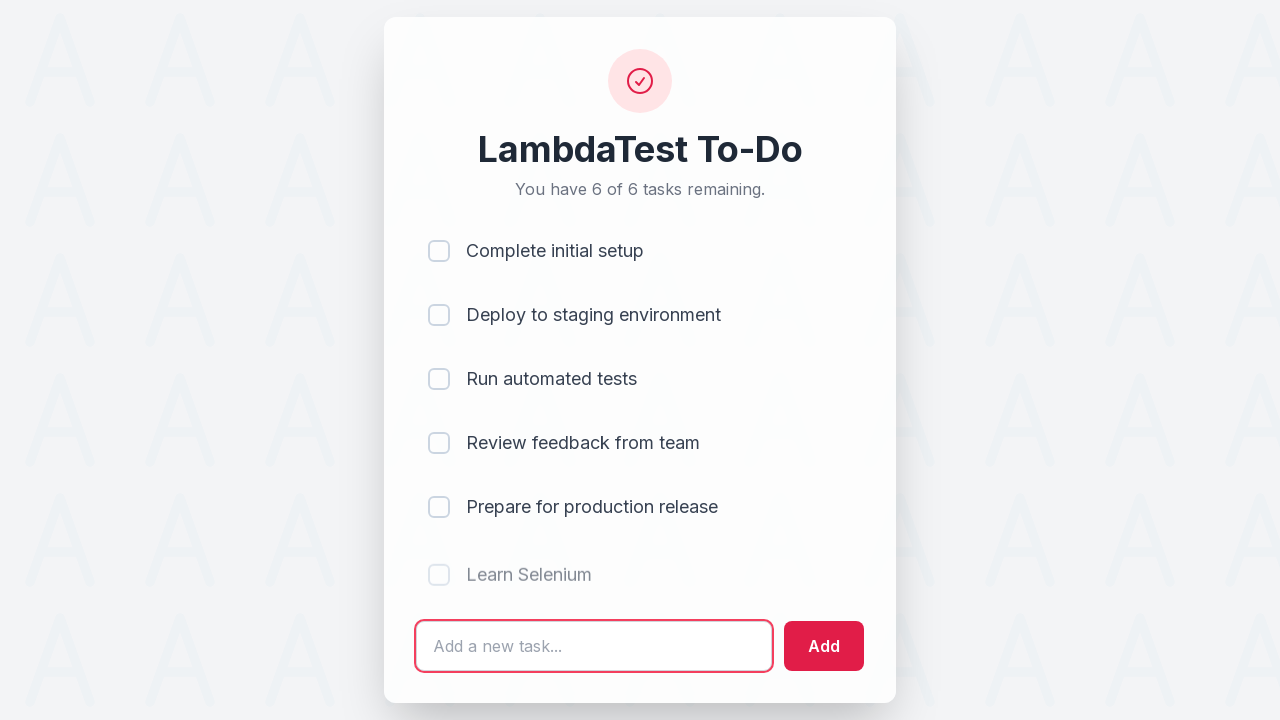

Verified second todo item was successfully added to the list
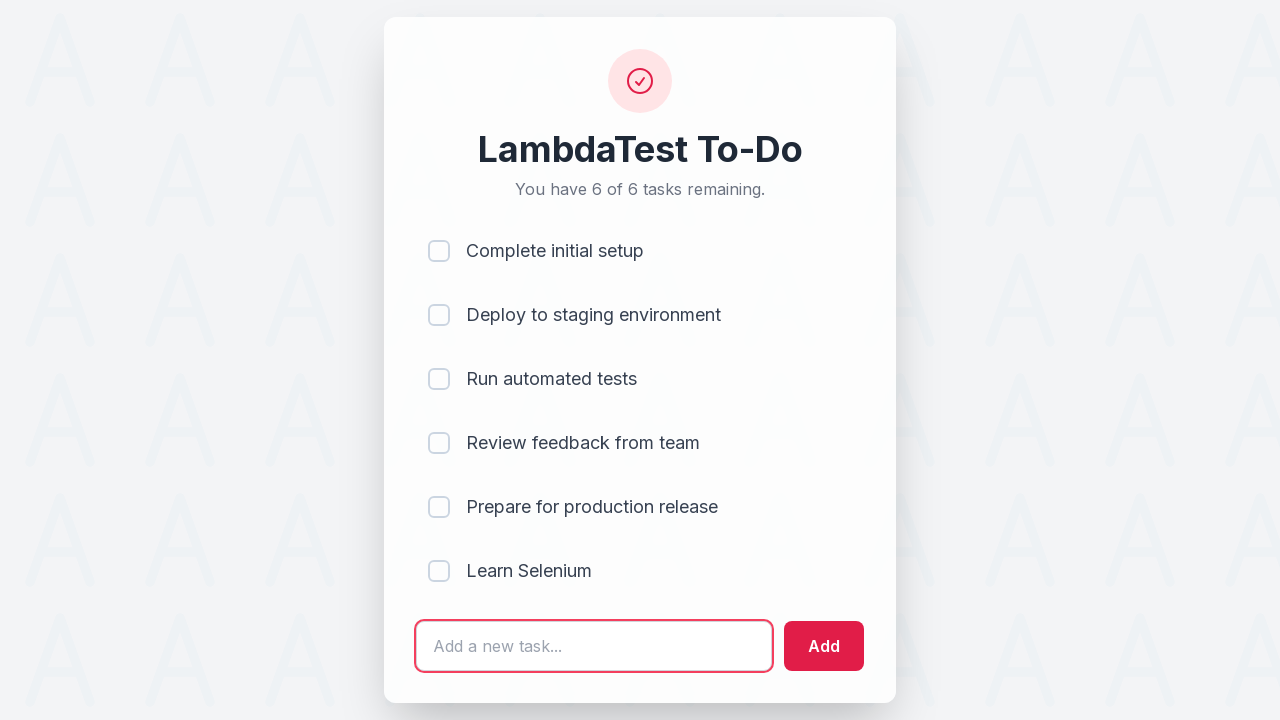

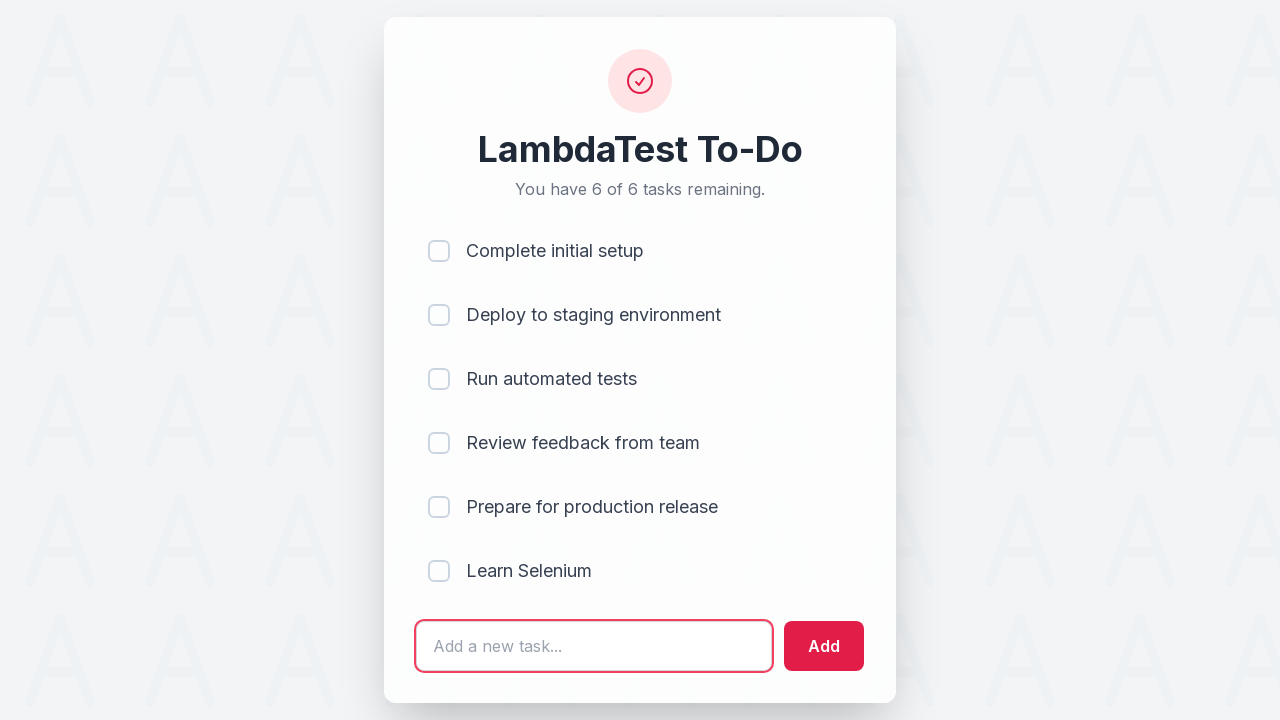